Tests JavaScript-based scrolling functionality by scrolling the page down by 500 pixels, then scrolling within a fixed-header table element to view content at the bottom.

Starting URL: https://rahulshettyacademy.com/AutomationPractice/

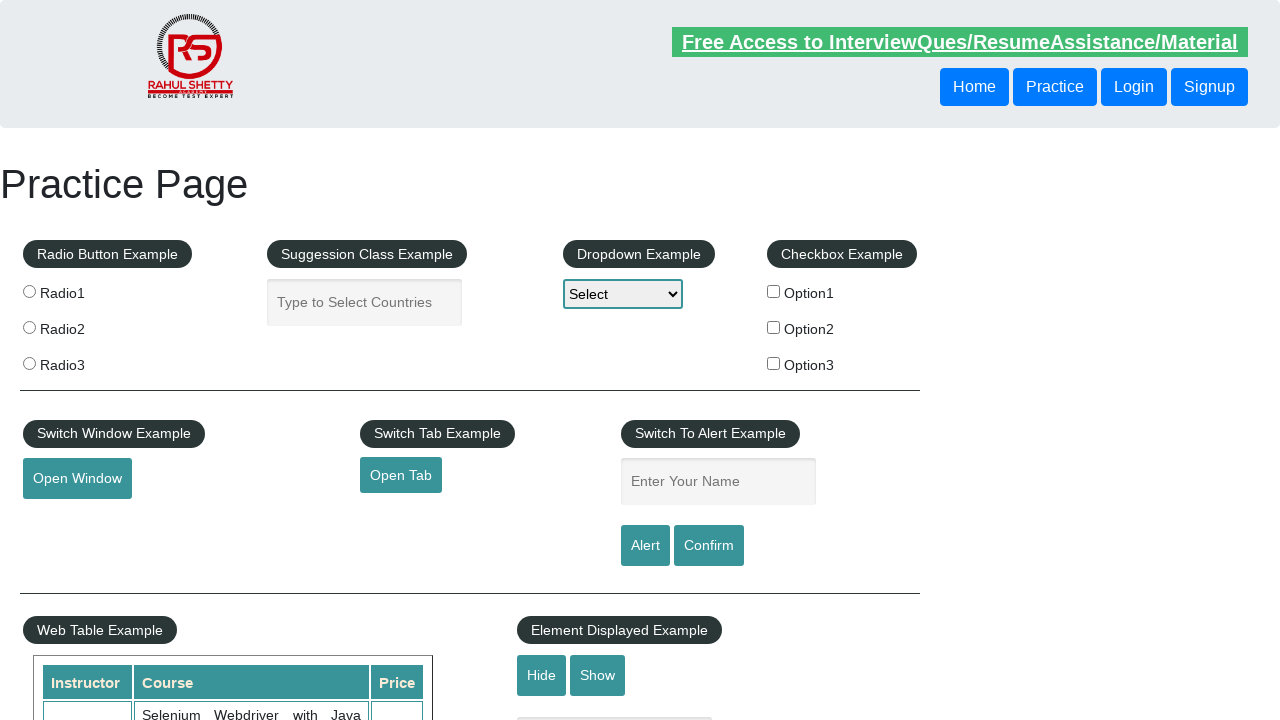

Scrolled page down by 500 pixels using JavaScript
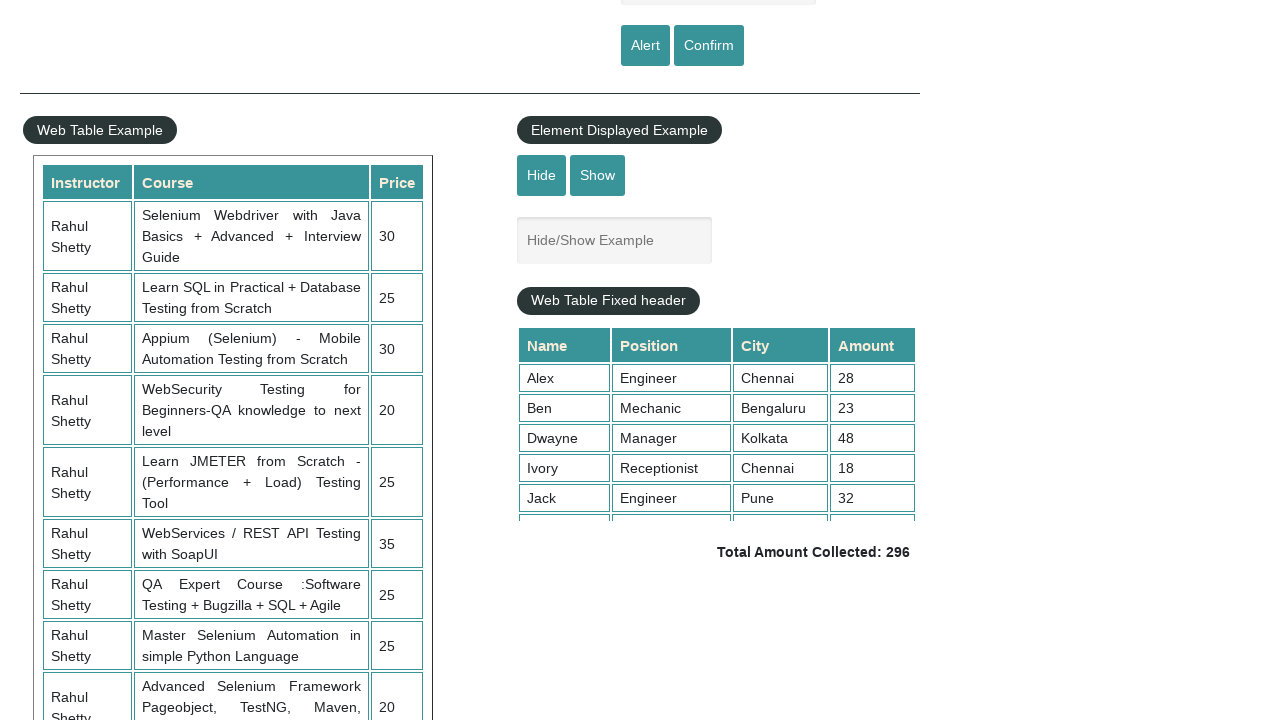

Waited 1 second to observe page scroll
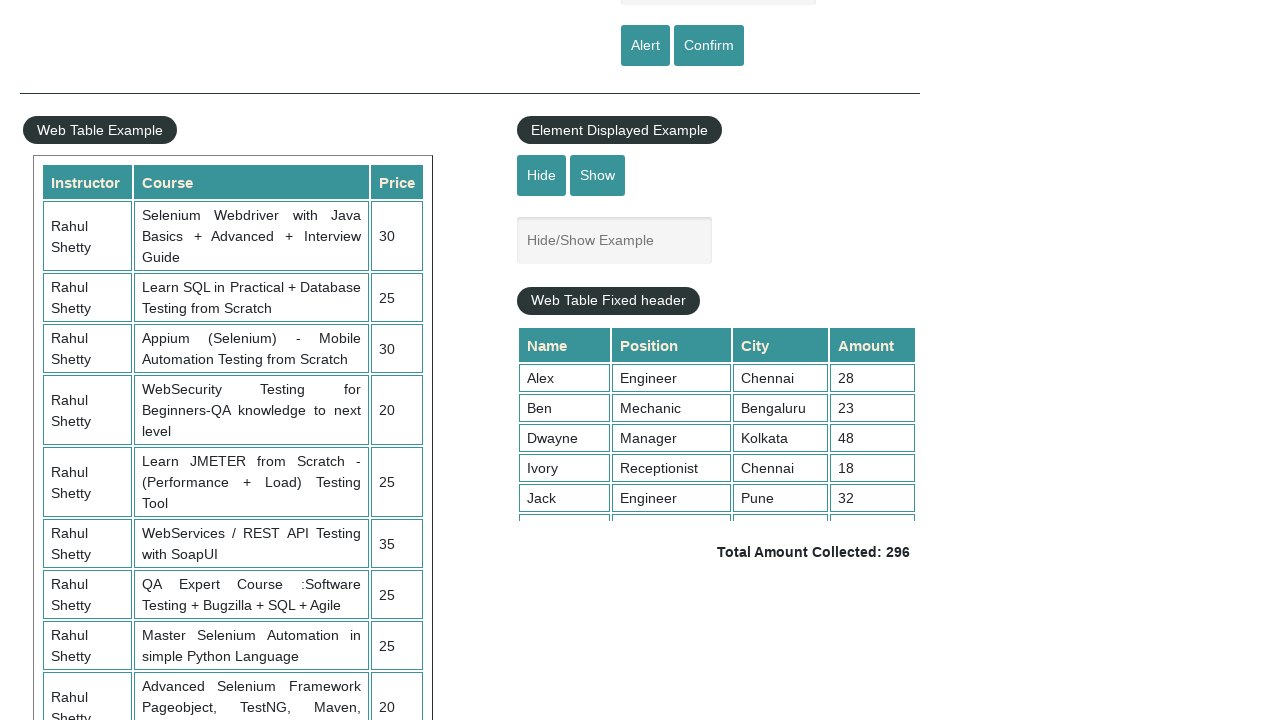

Scrolled fixed-header table element down by 500 pixels to view bottom content
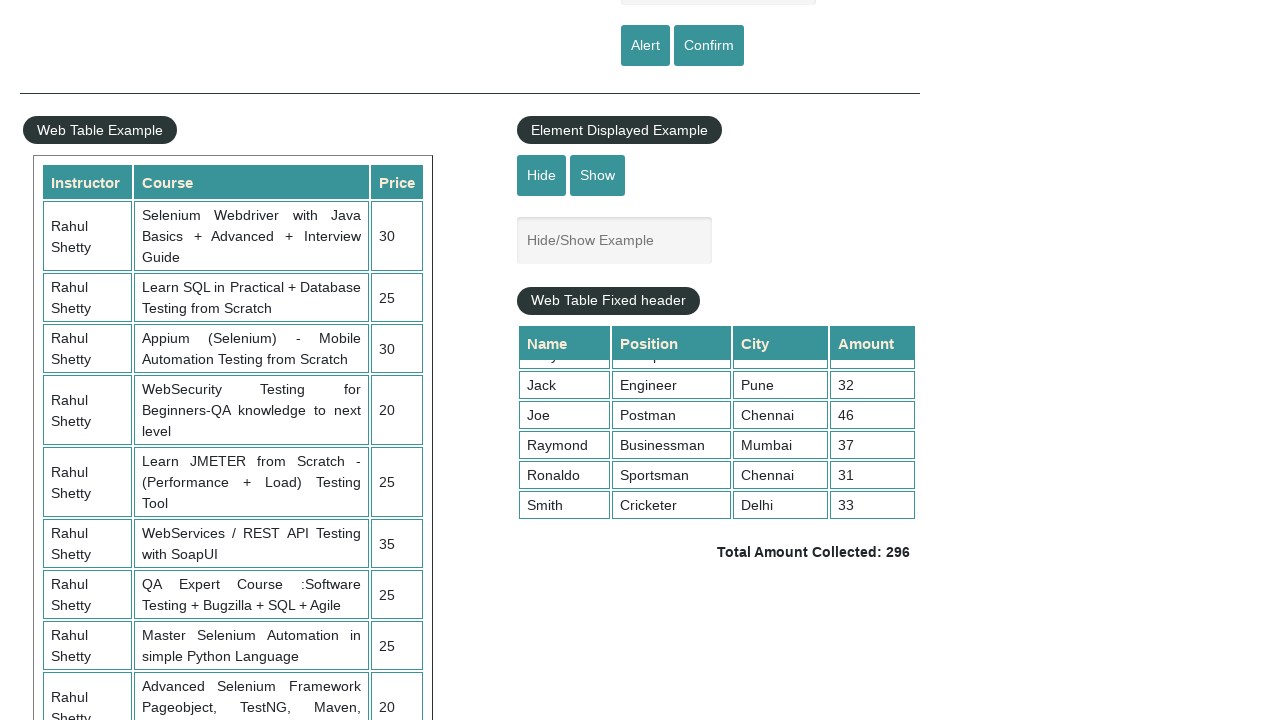

Waited 1 second to observe table element scroll
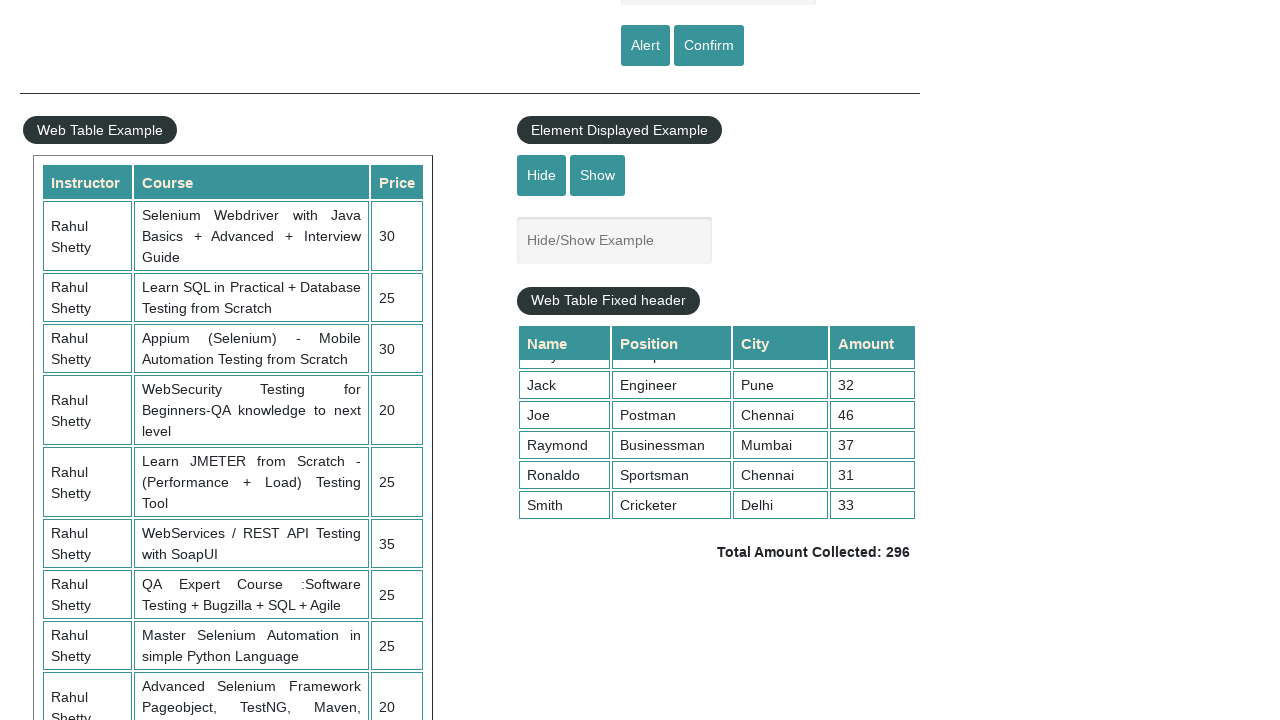

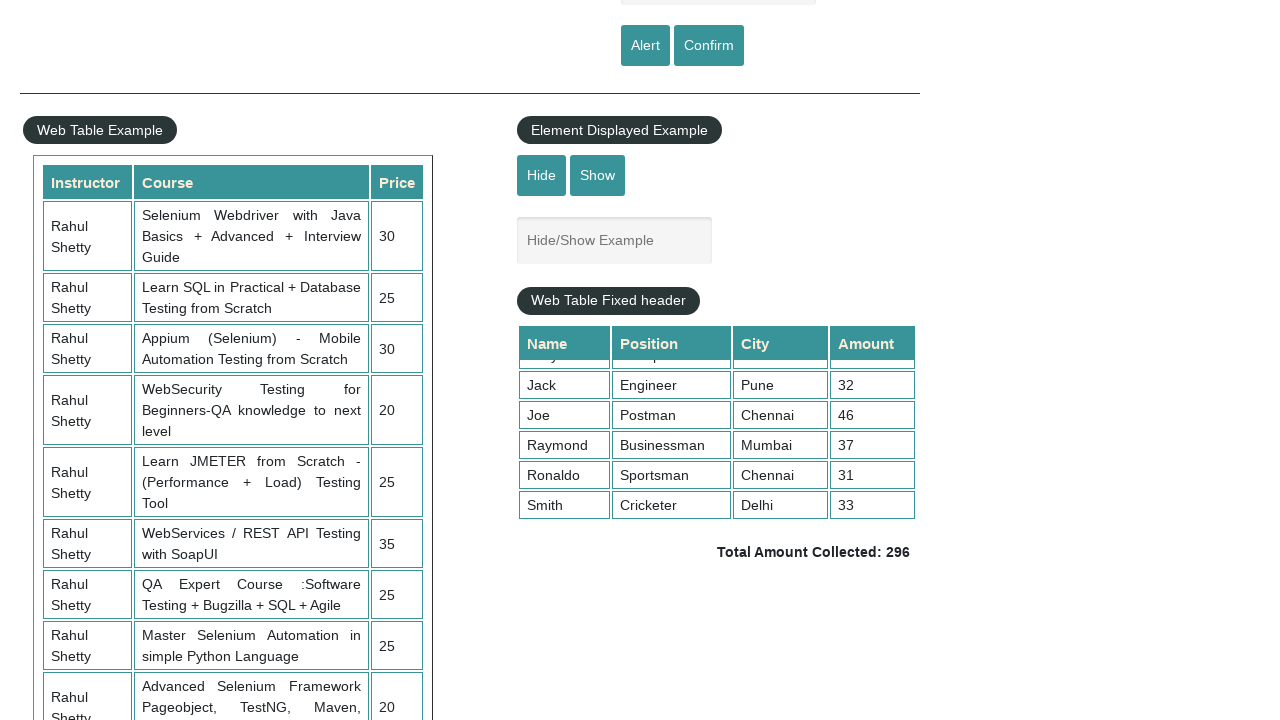